Tests form input functionality by filling the first name field and verifying the entered value

Starting URL: https://demoqa.com/automation-practice-form

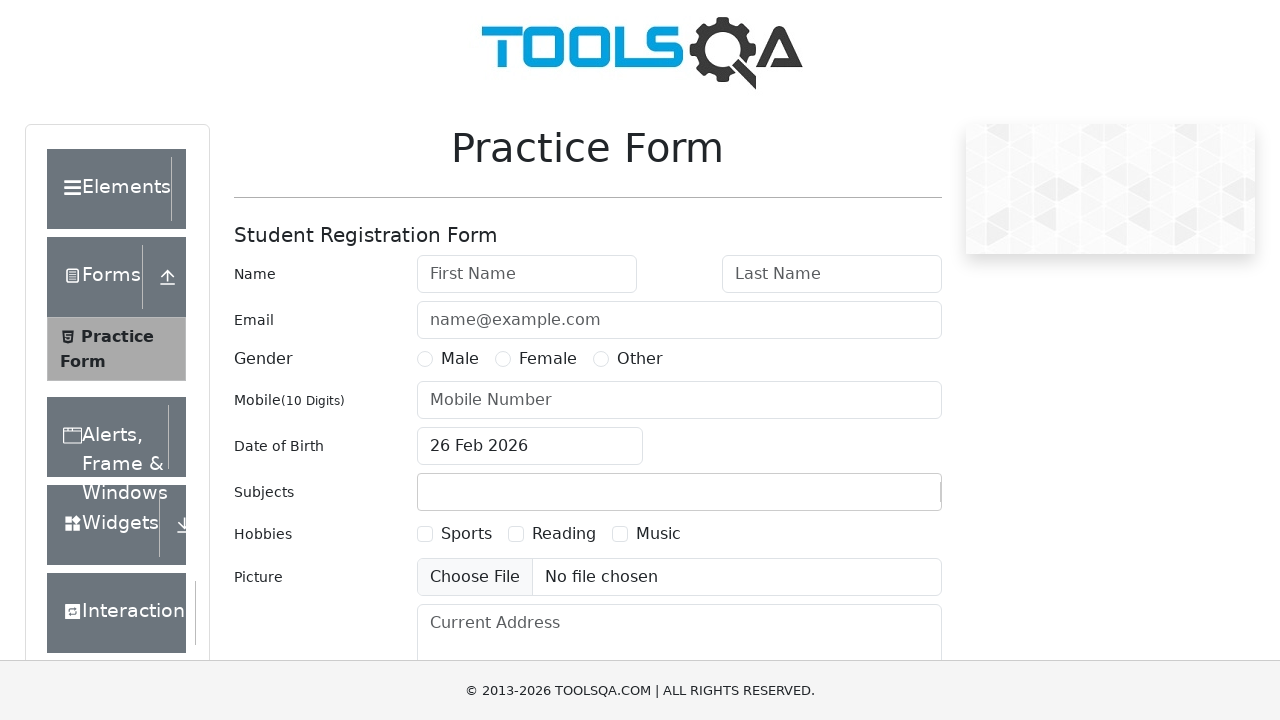

Located the first name input field
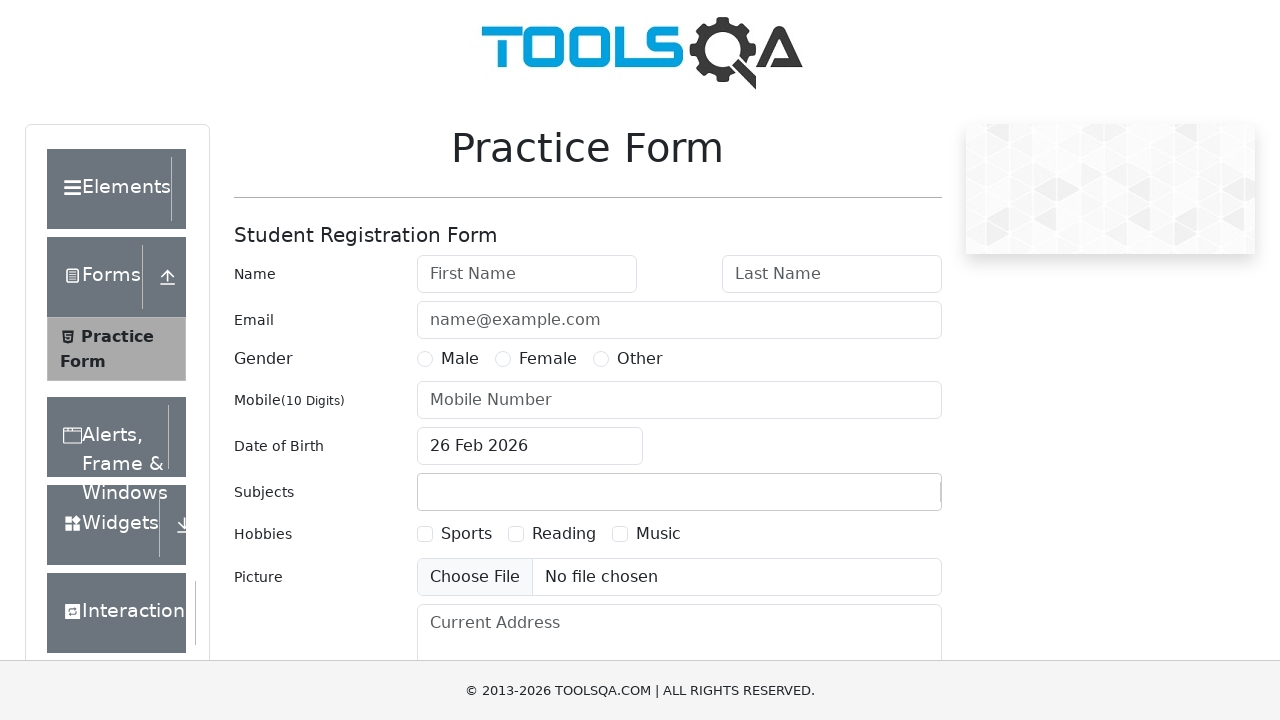

Cleared the first name input field on input#firstName
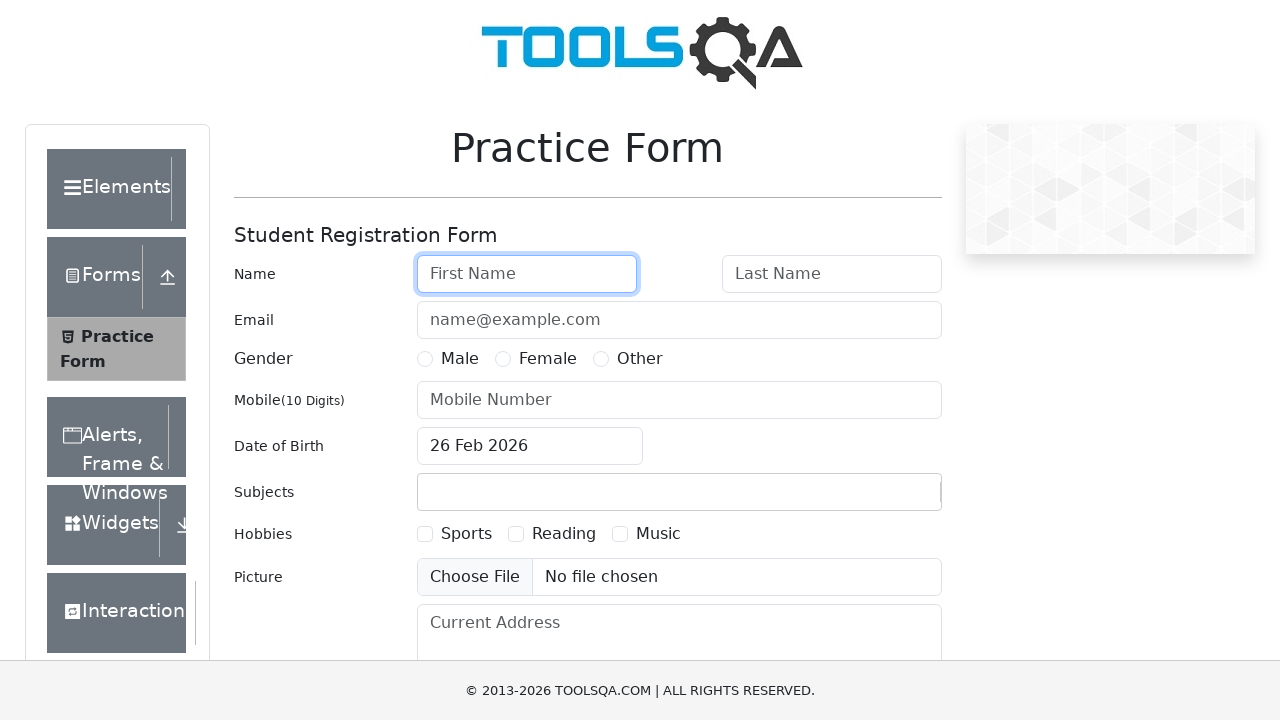

Filled first name input field with 'Test' on input#firstName
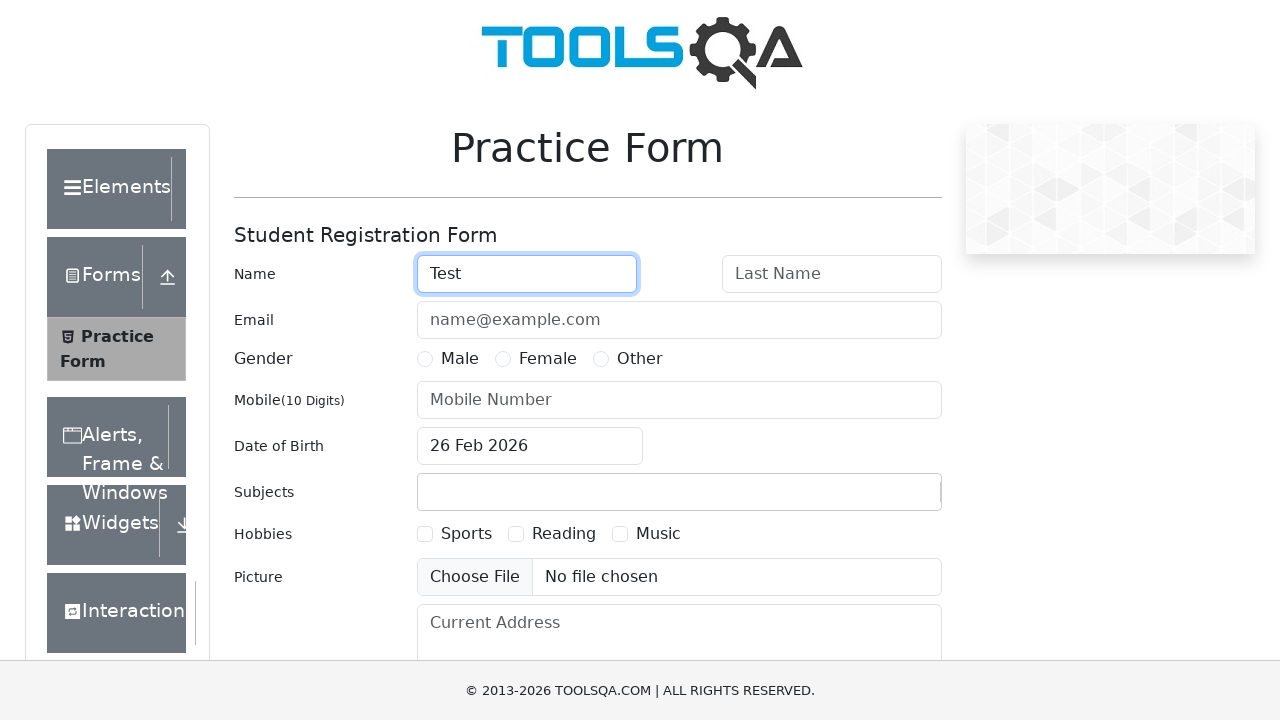

Verified first name input value equals 'Test'
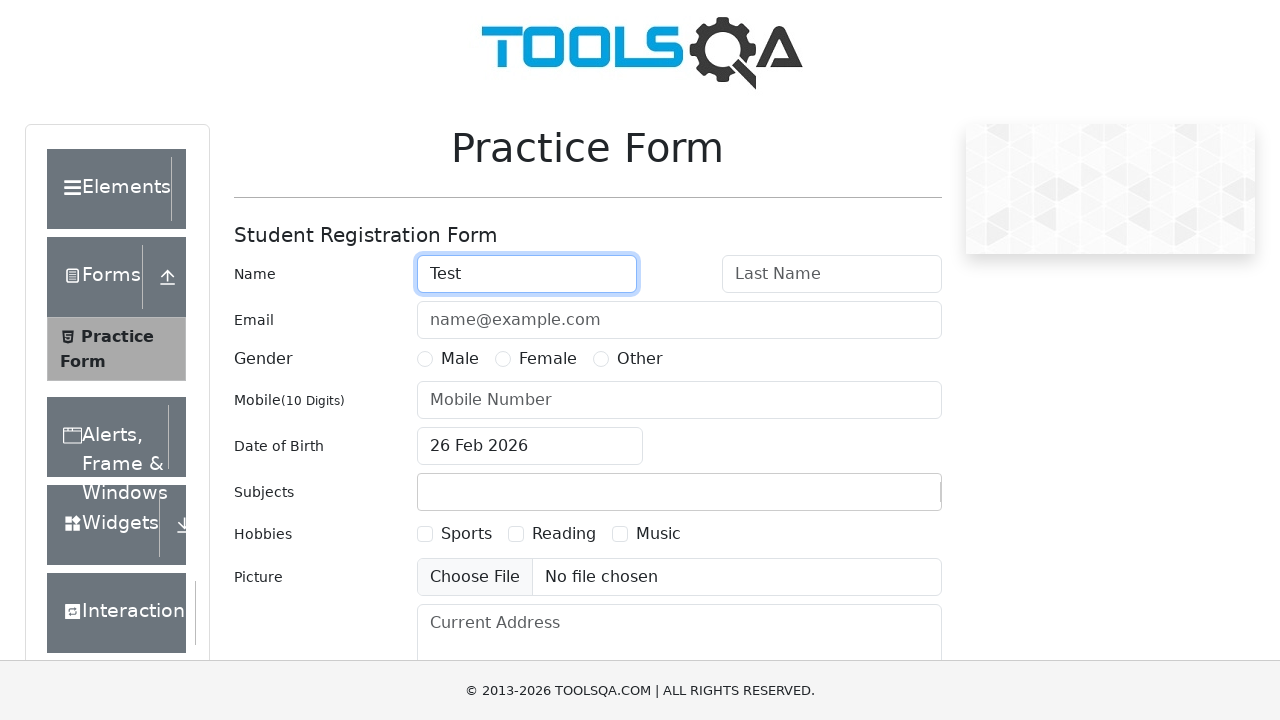

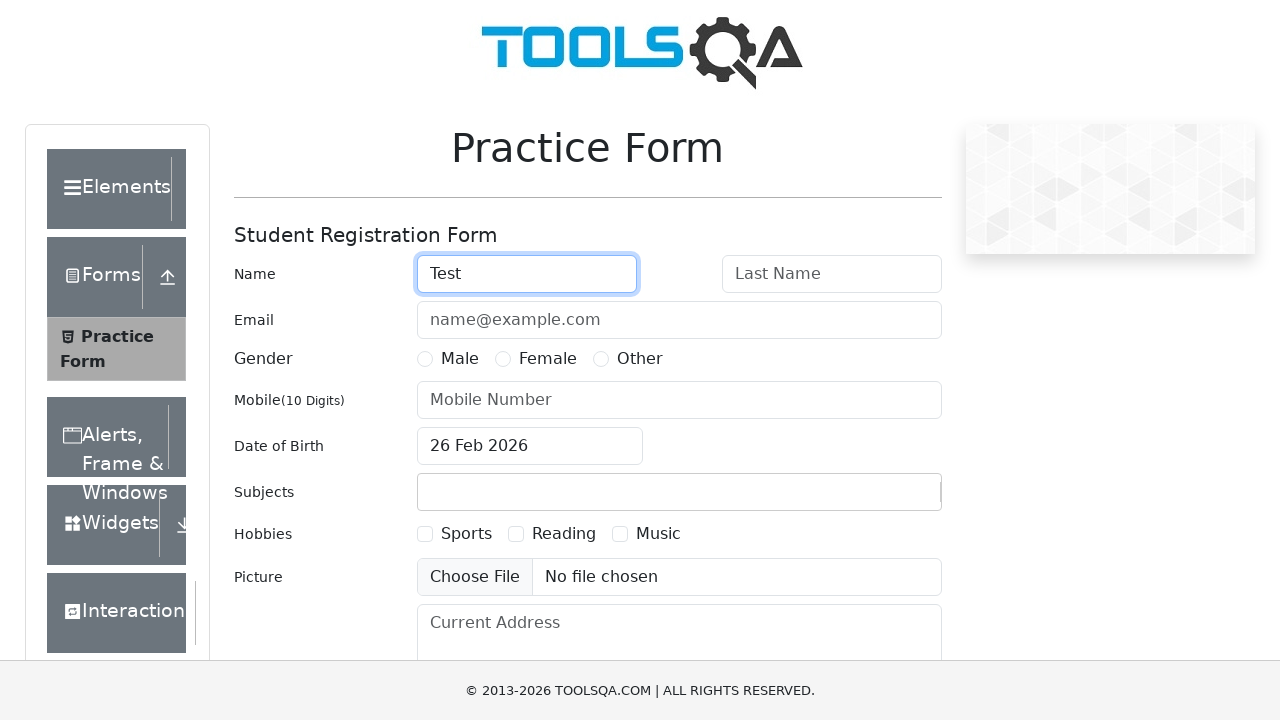